Tests a registration form by filling in first name, last name, and email fields, then submitting the form and verifying the success message is displayed.

Starting URL: http://suninjuly.github.io/registration1.html

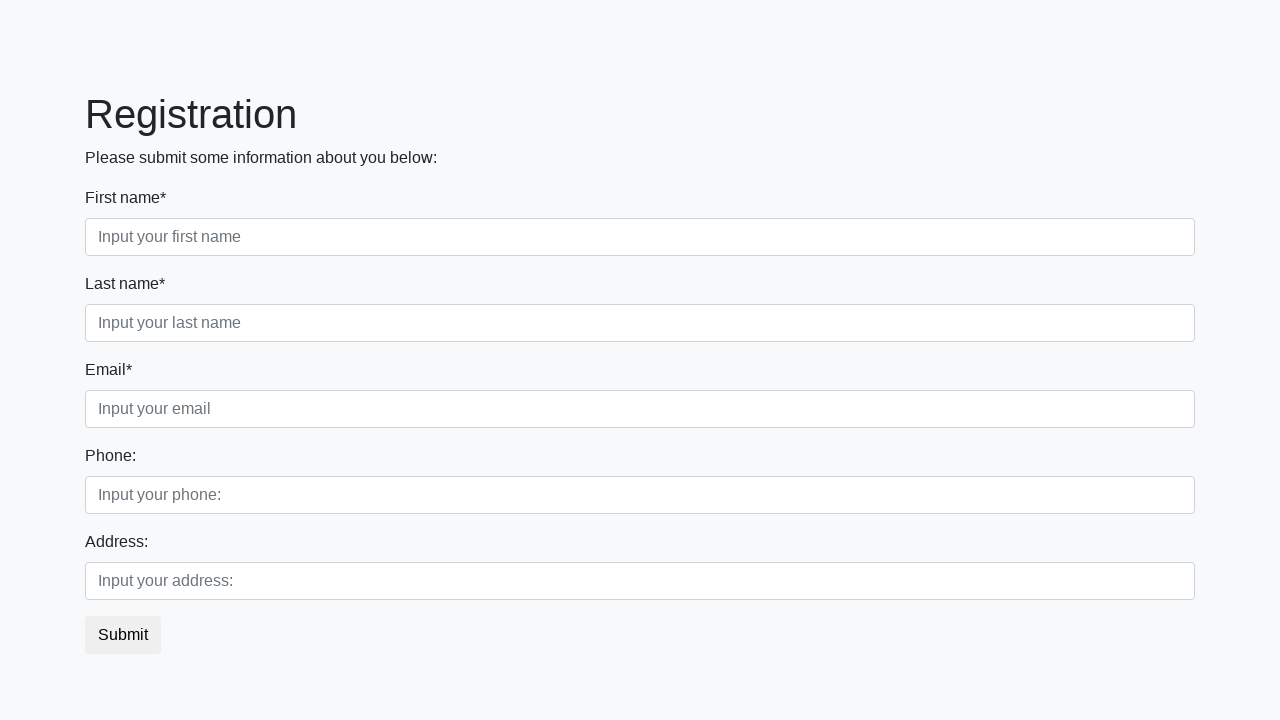

Filled first name field with 'Ivan' on .first_block .first
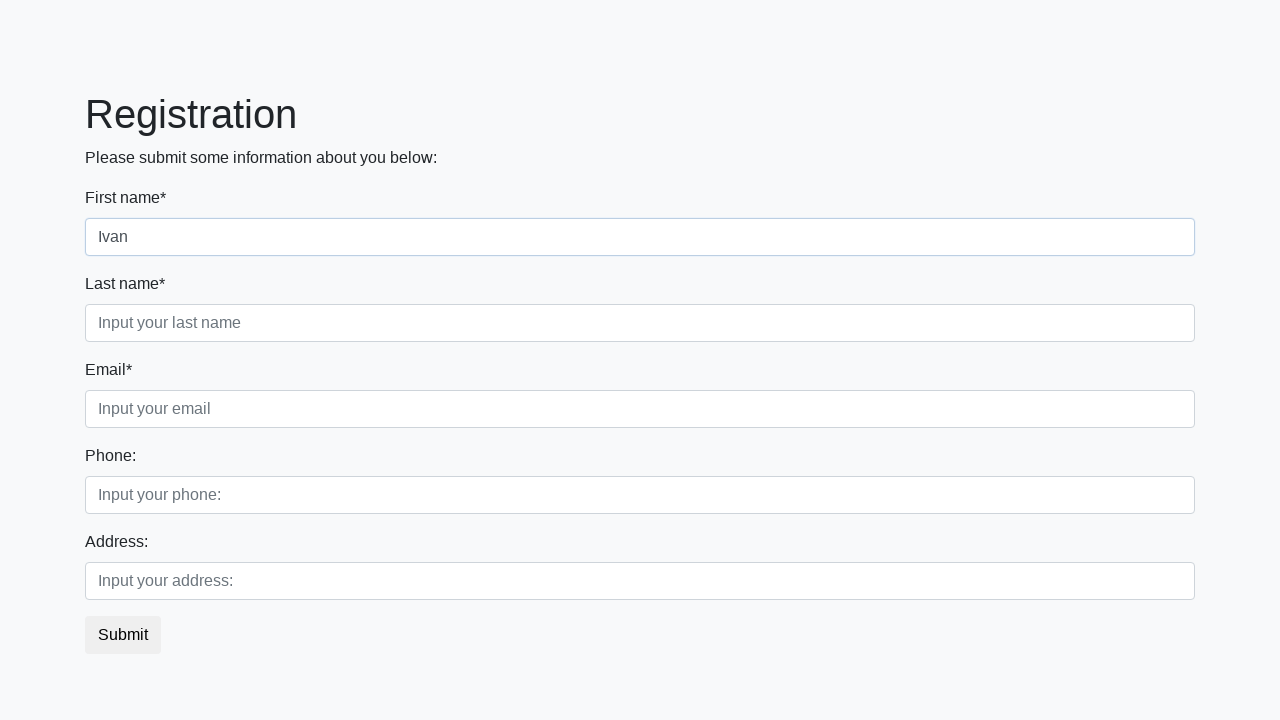

Filled last name field with 'Petrov' on .first_block .second
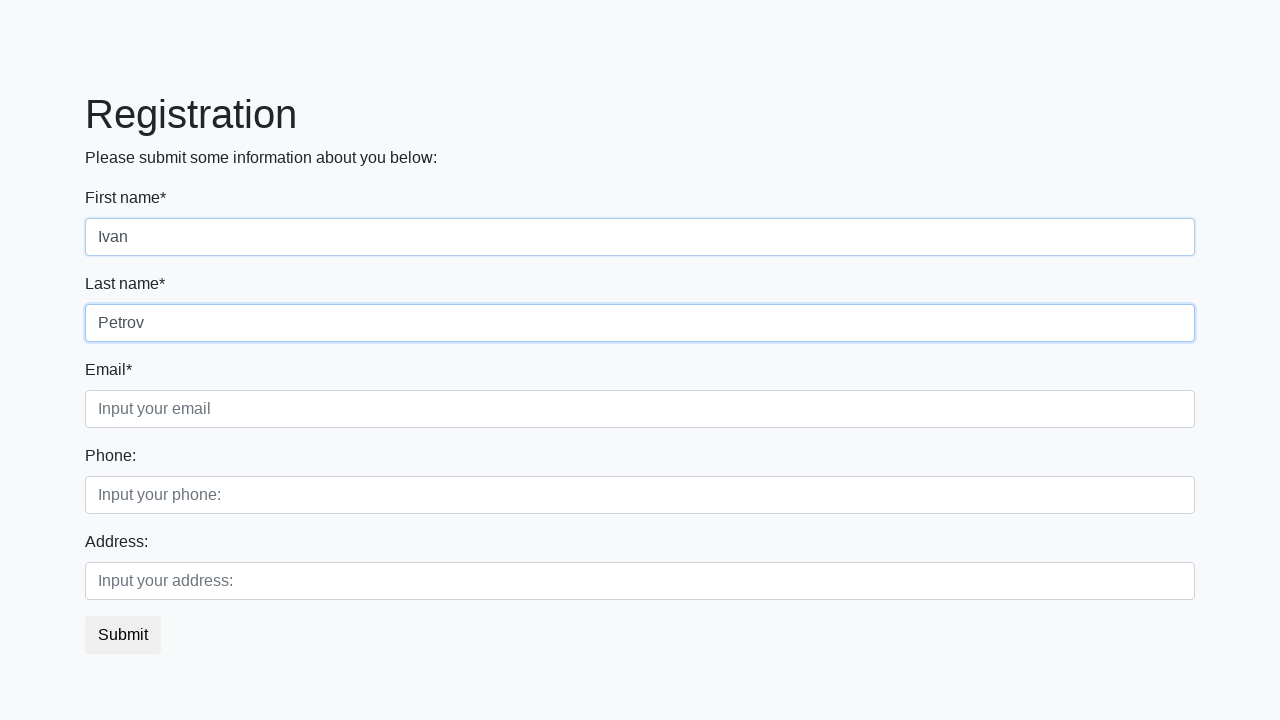

Filled email field with 'ivan.petrov@example.com' on .first_block .third
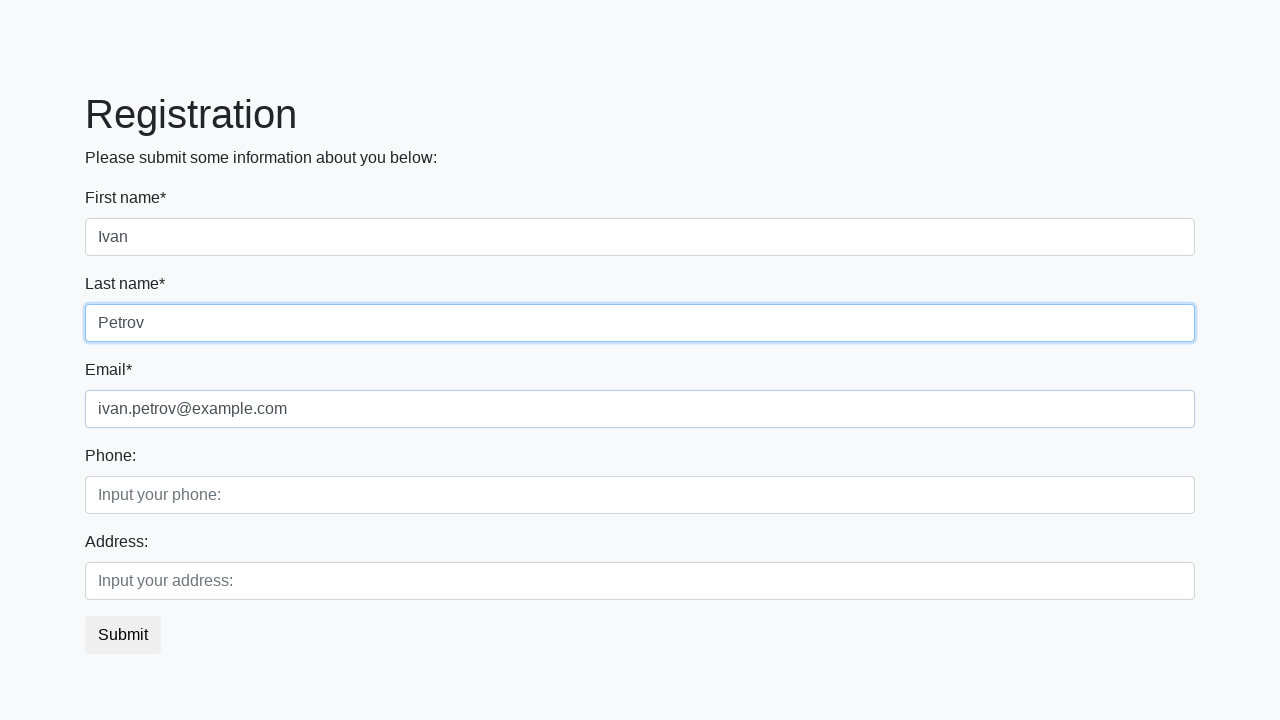

Clicked submit button to register at (123, 635) on button.btn
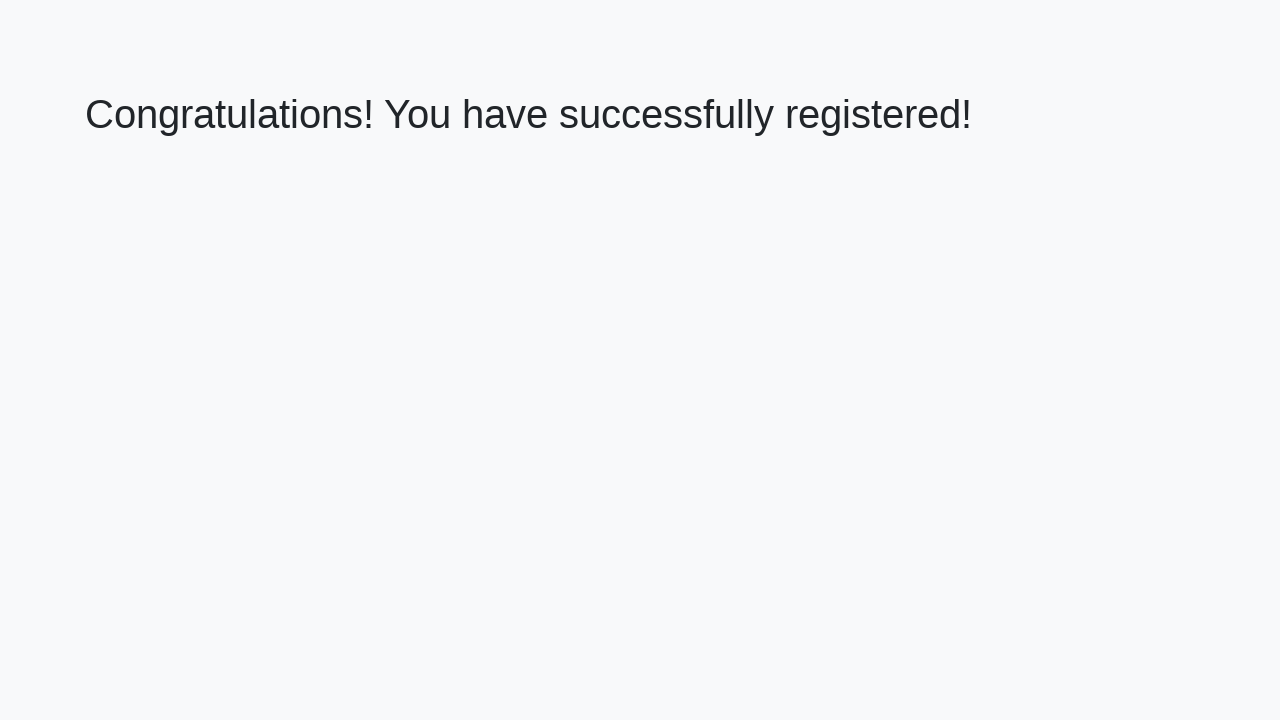

Success message heading loaded
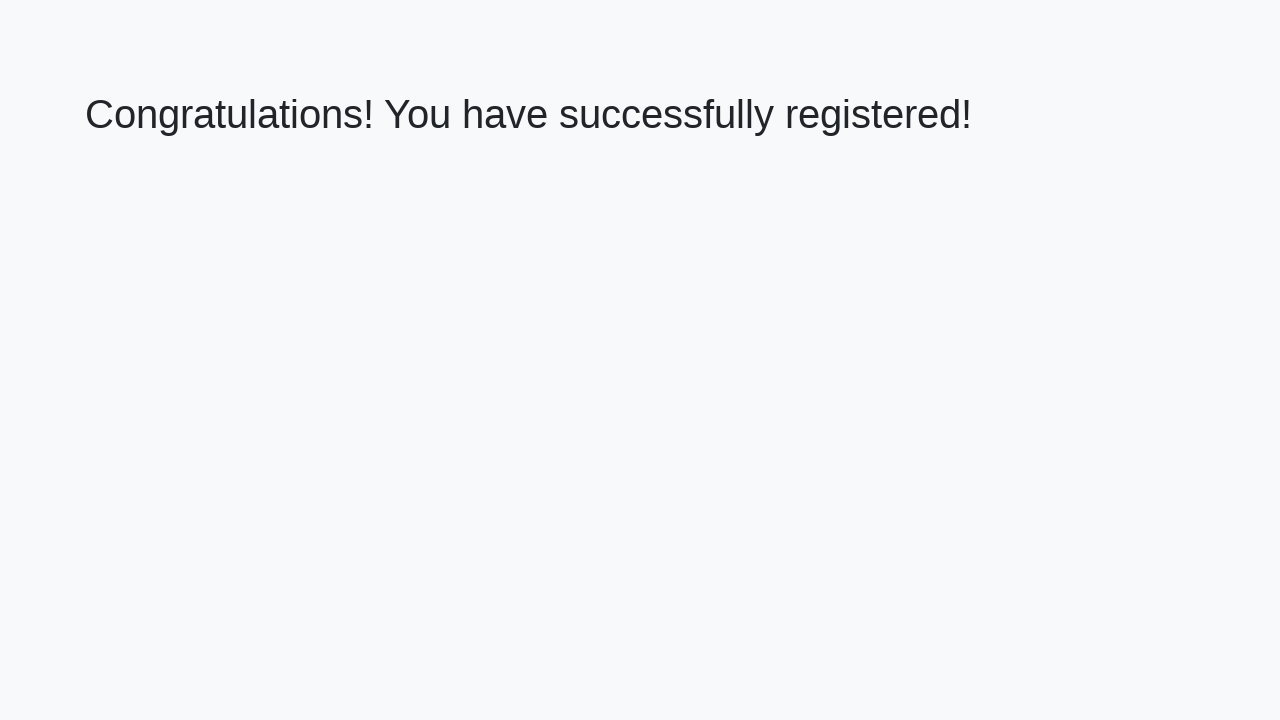

Retrieved success message text
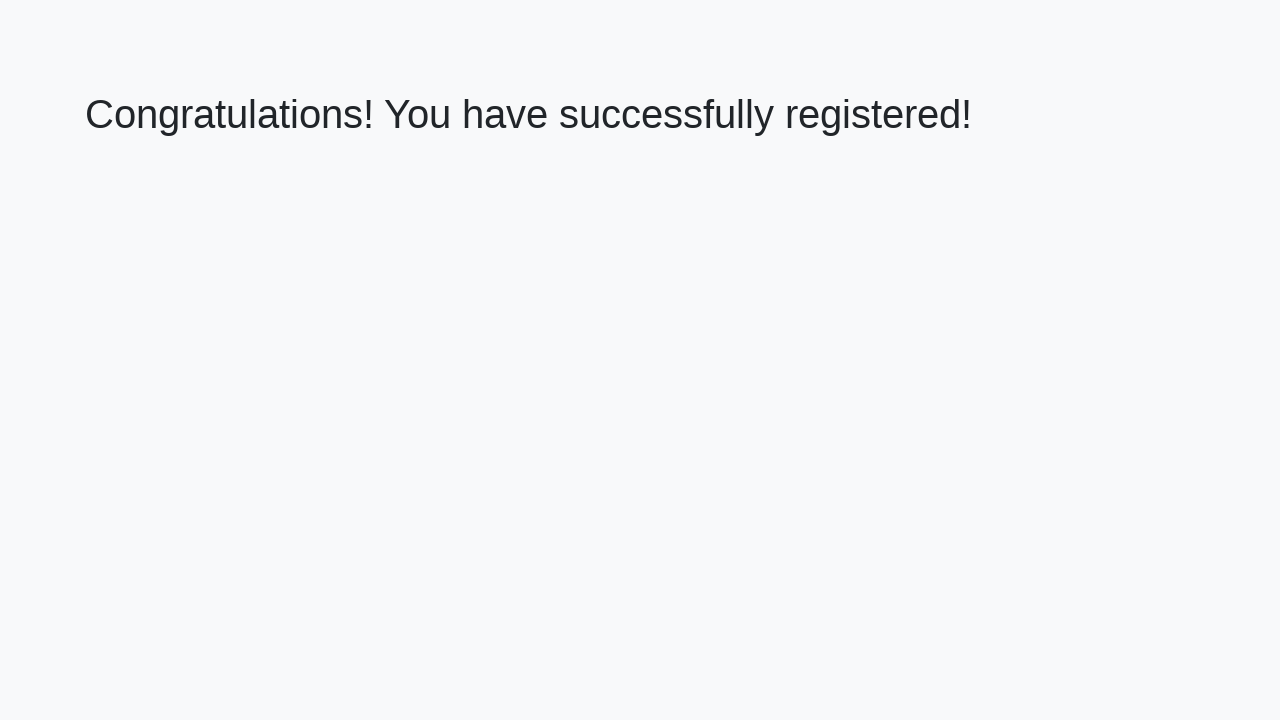

Verified success message matches expected text
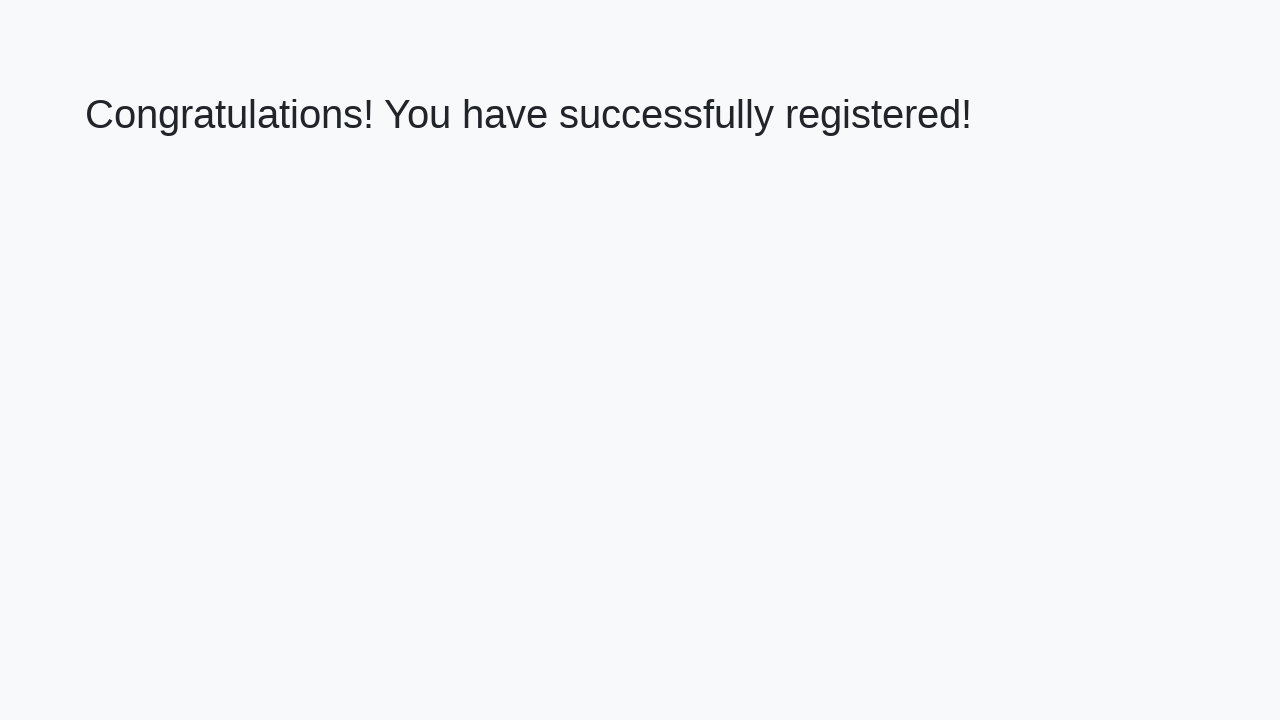

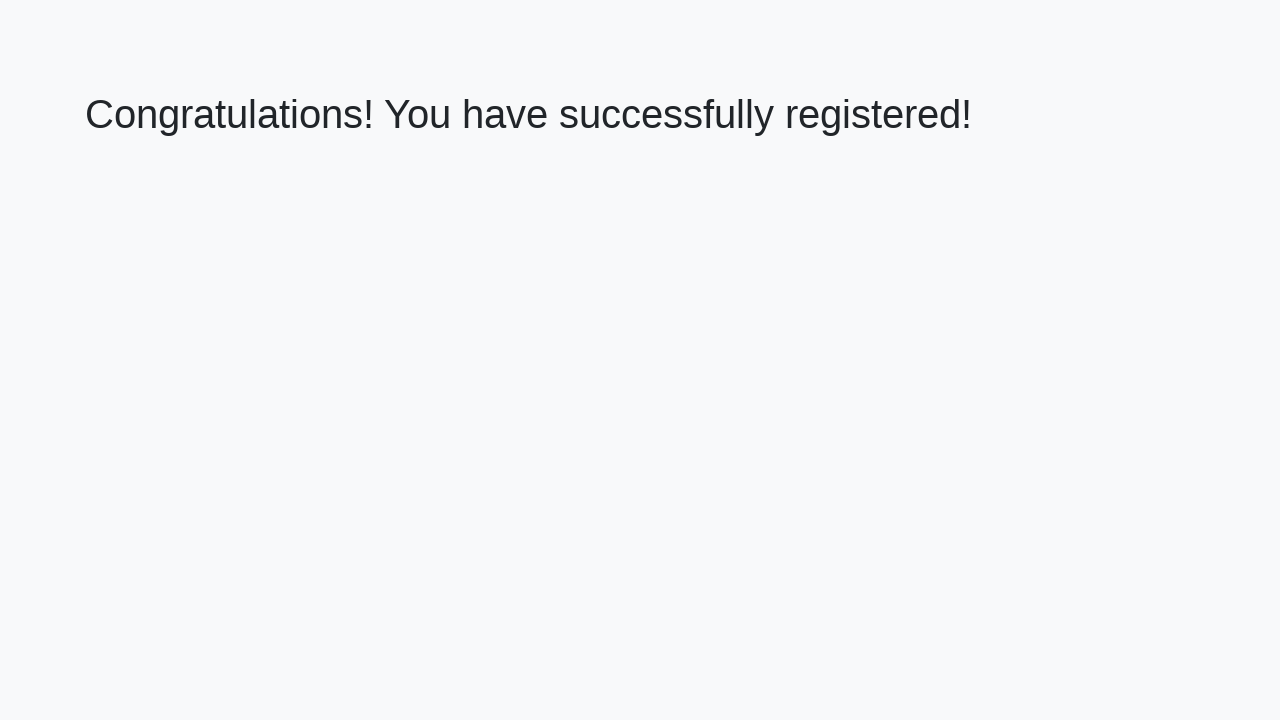